Tests that the form displays all expected field wrappers for name, email, current address, and permanent address

Starting URL: https://demoqa.com/elements

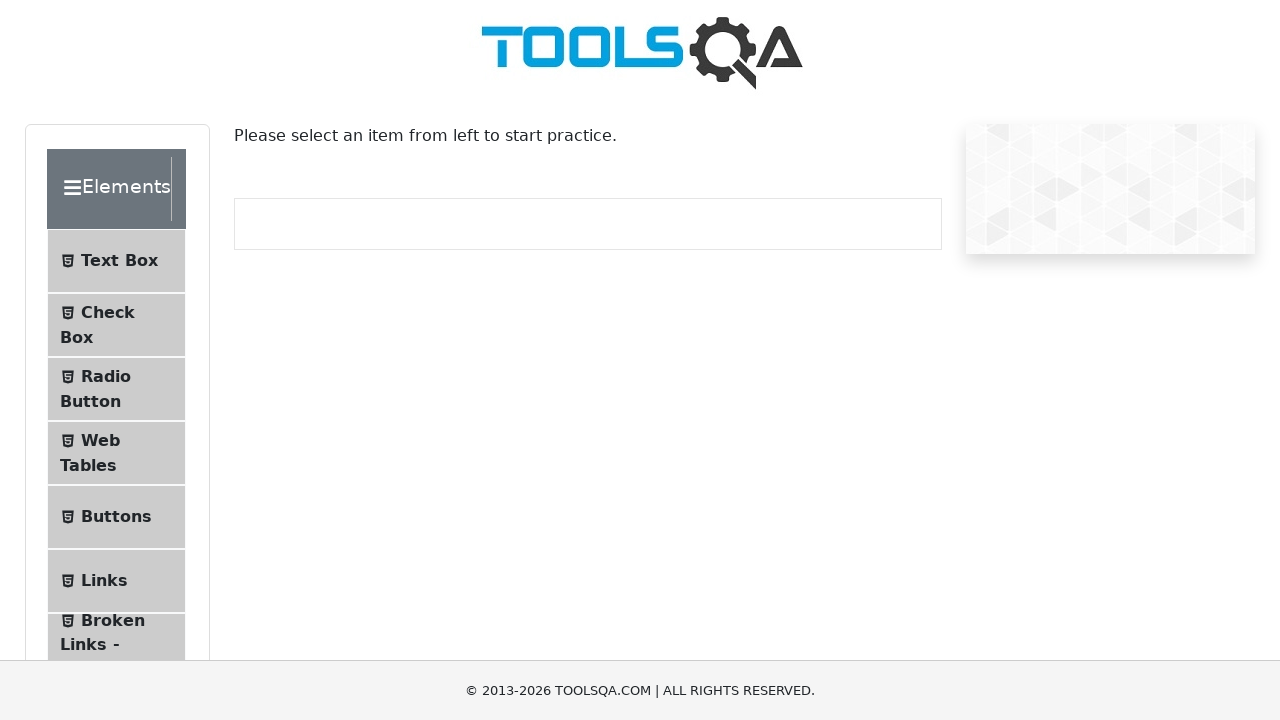

Clicked on Text Box menu item at (116, 261) on #item-0
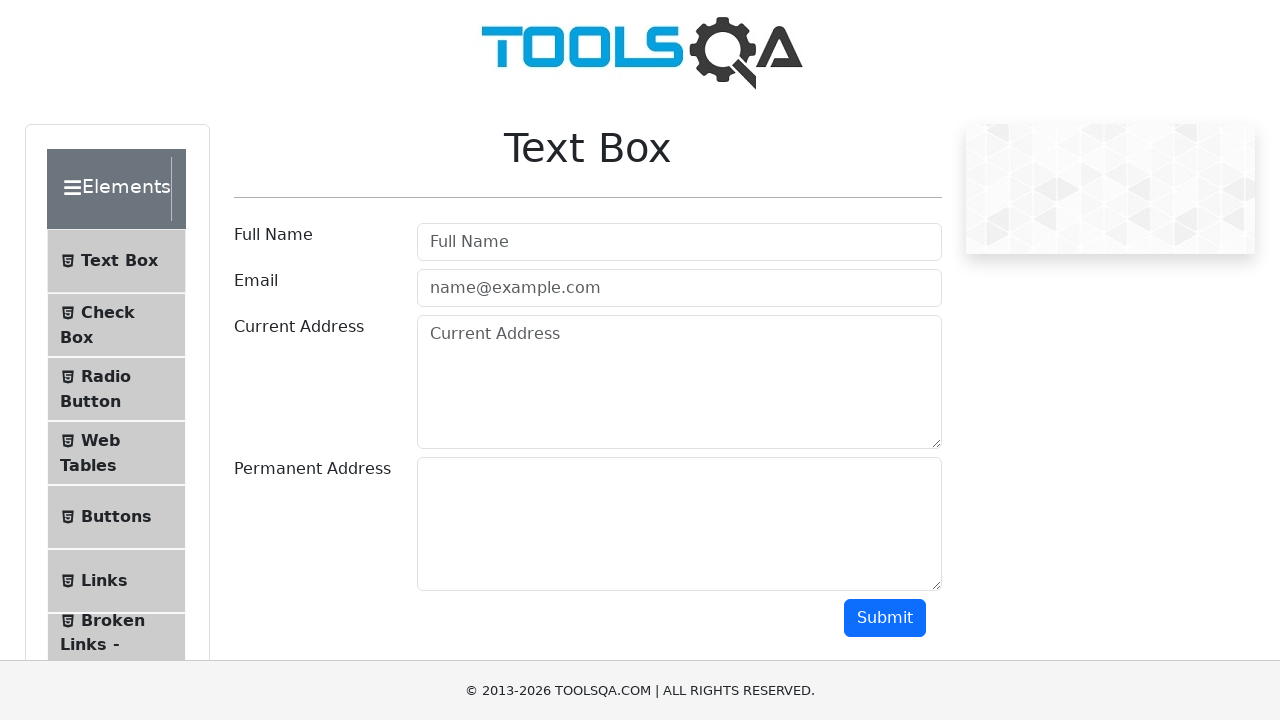

Name field wrapper loaded
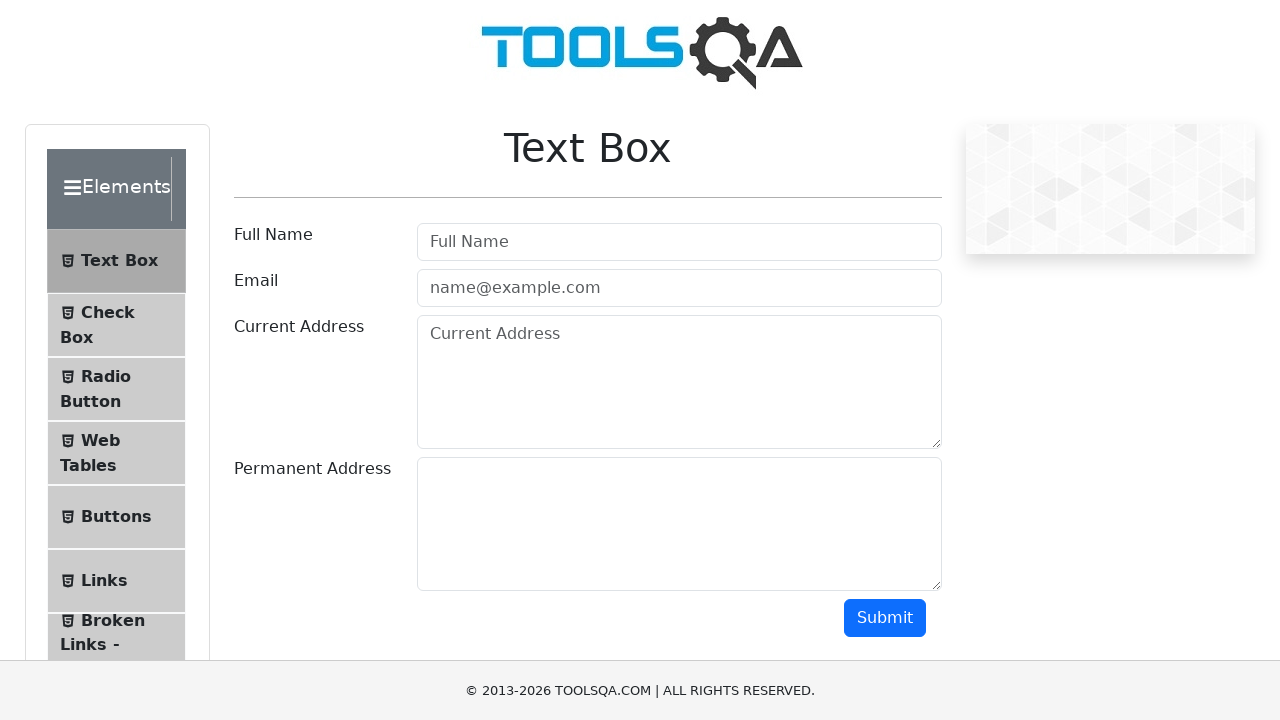

Email field wrapper loaded
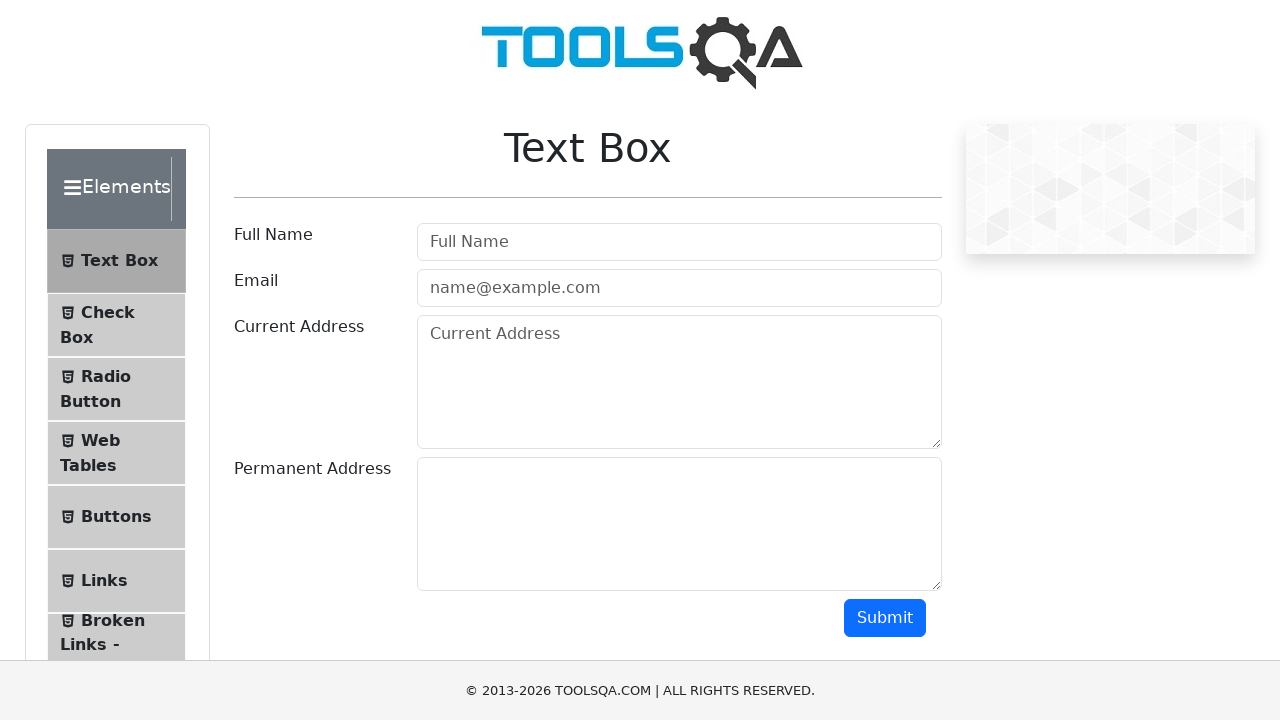

Current address field wrapper loaded
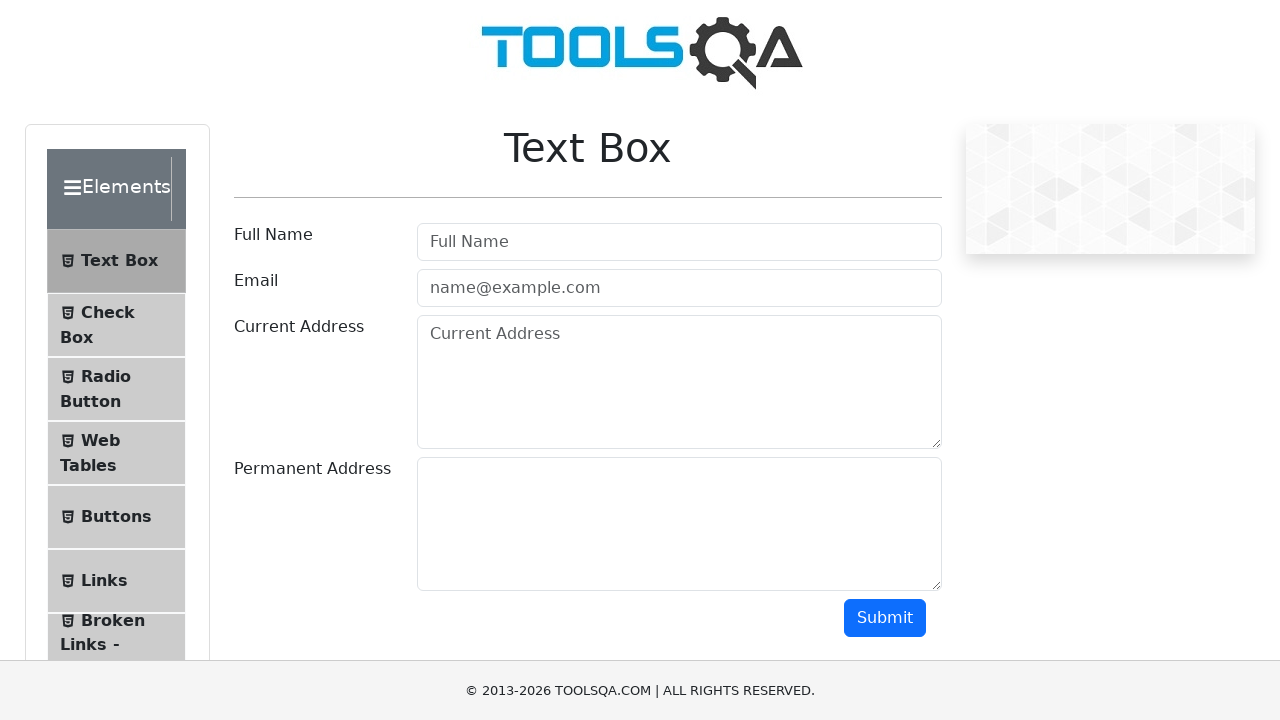

Permanent address field wrapper loaded
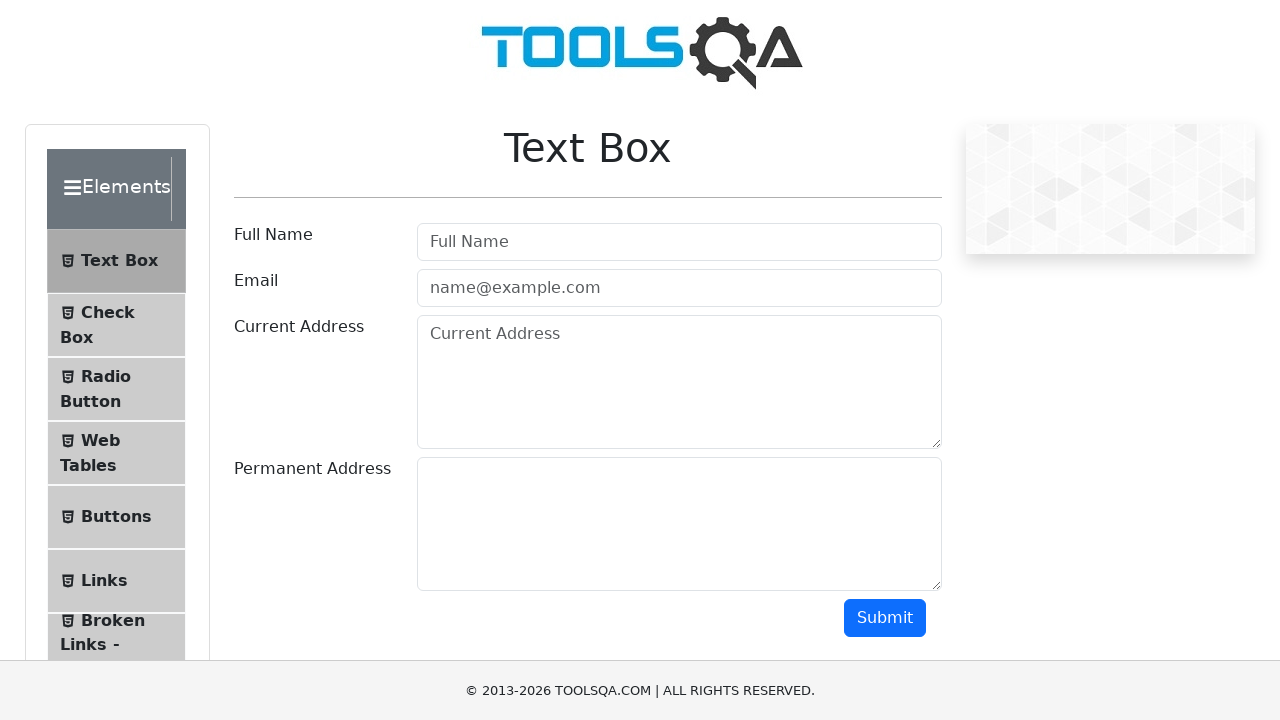

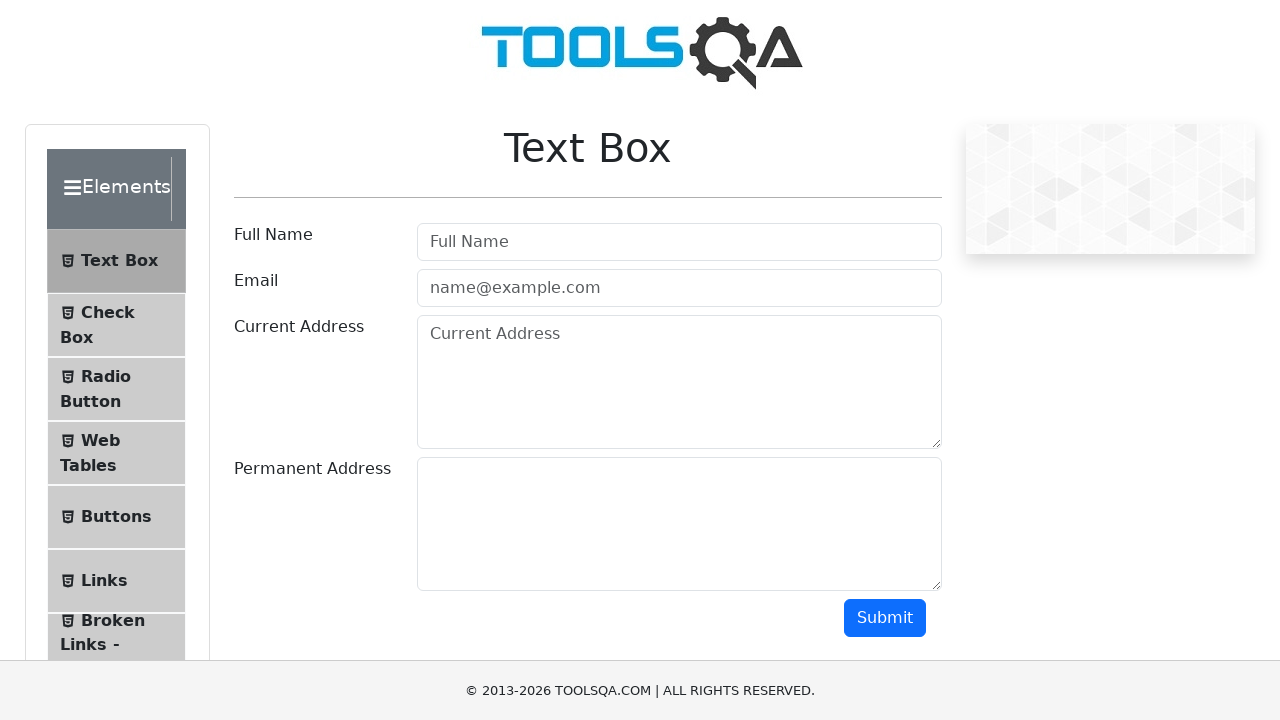